Tests the search functionality on testotomasyonu.com by searching for "phone", then verifies that there are 8 category elements displayed and that "Travel" is one of the categories.

Starting URL: https://www.testotomasyonu.com/

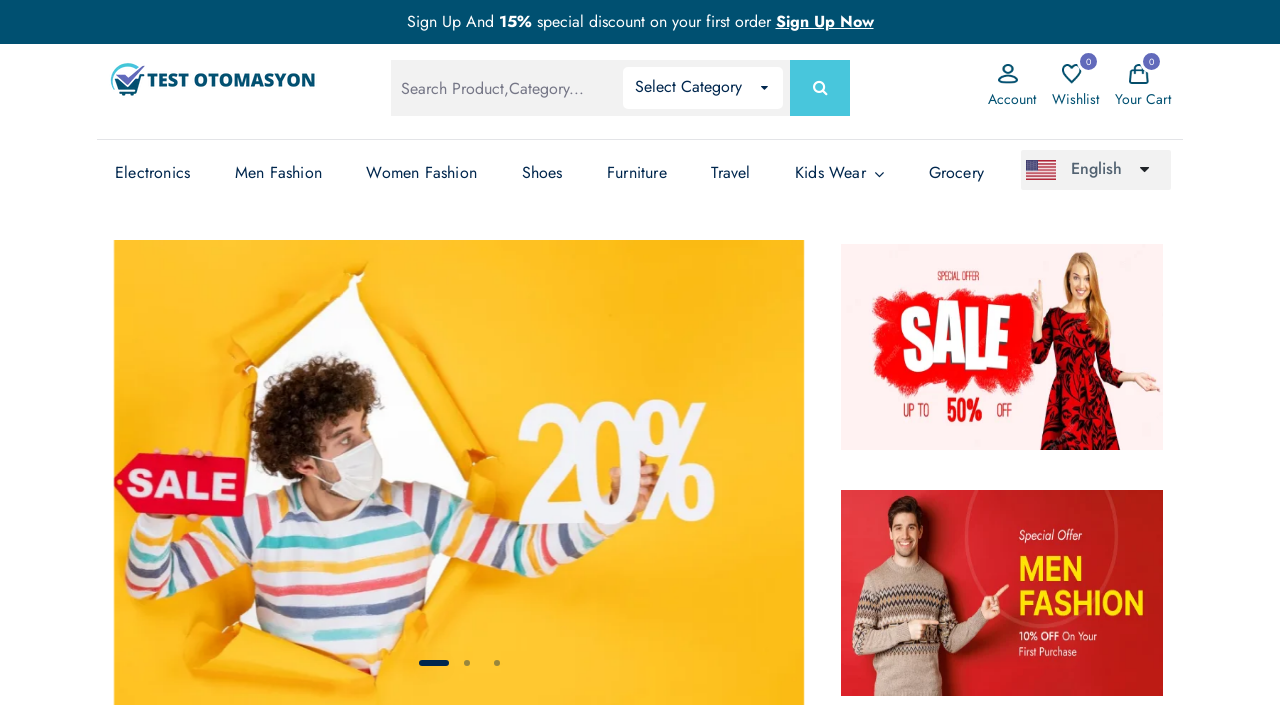

Filled search field with 'phone' on #global-search
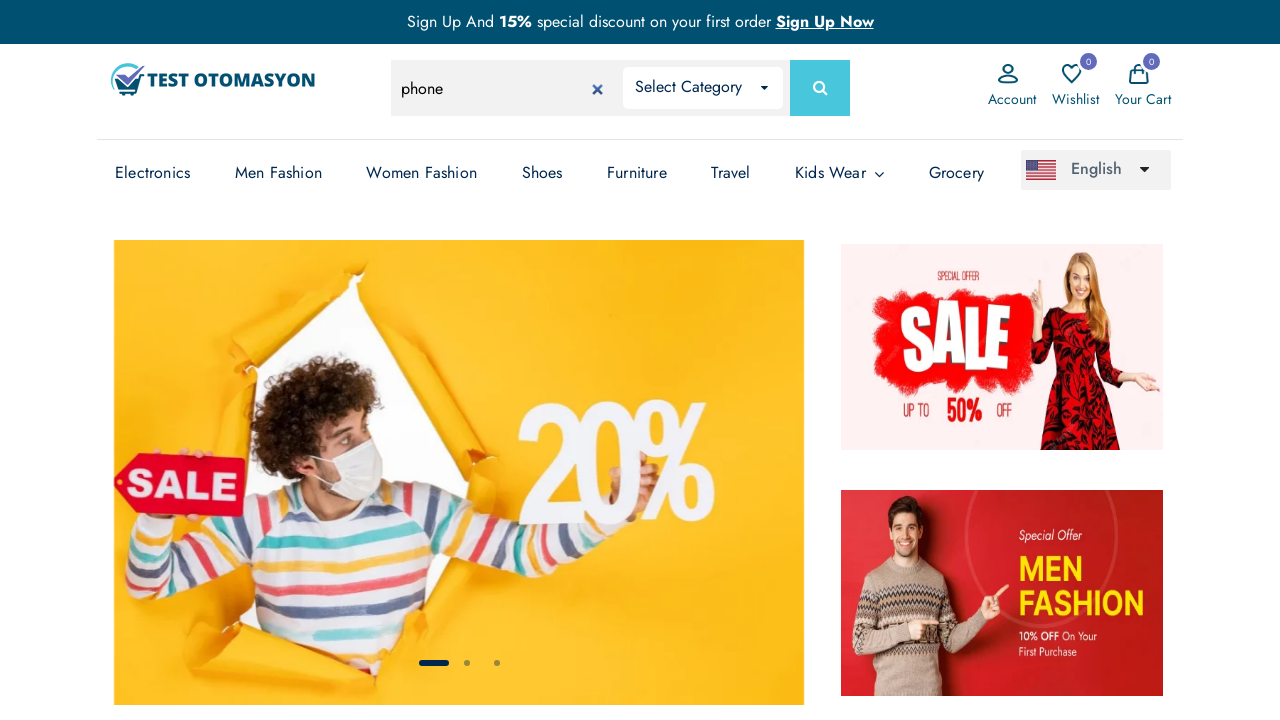

Pressed Enter to submit search for 'phone' on #global-search
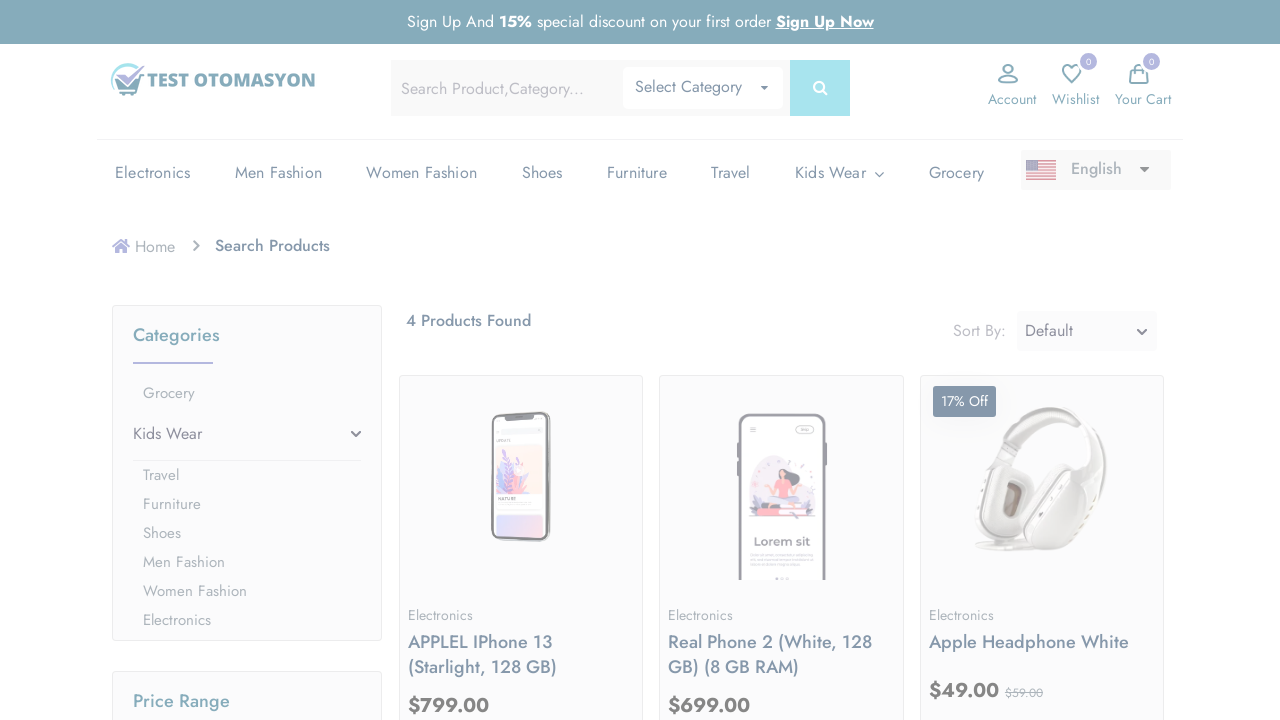

Search results loaded and panel-list selector appeared
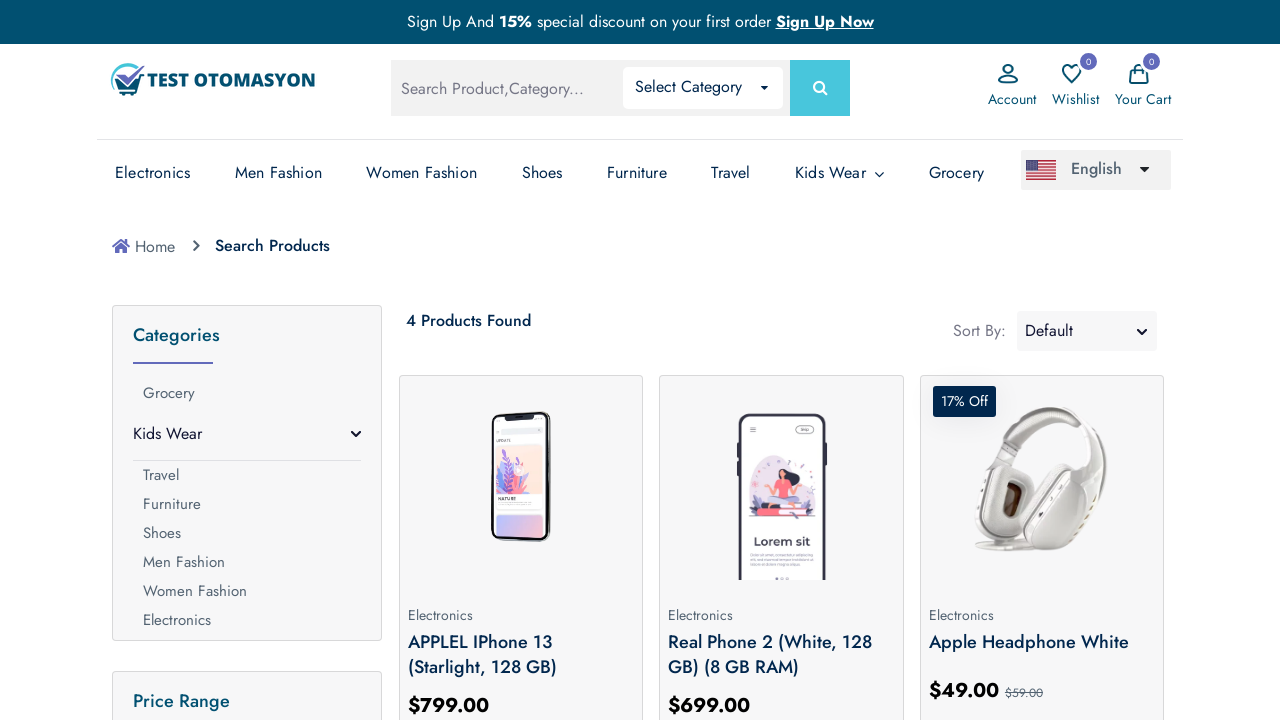

Retrieved all category elements from panel-list
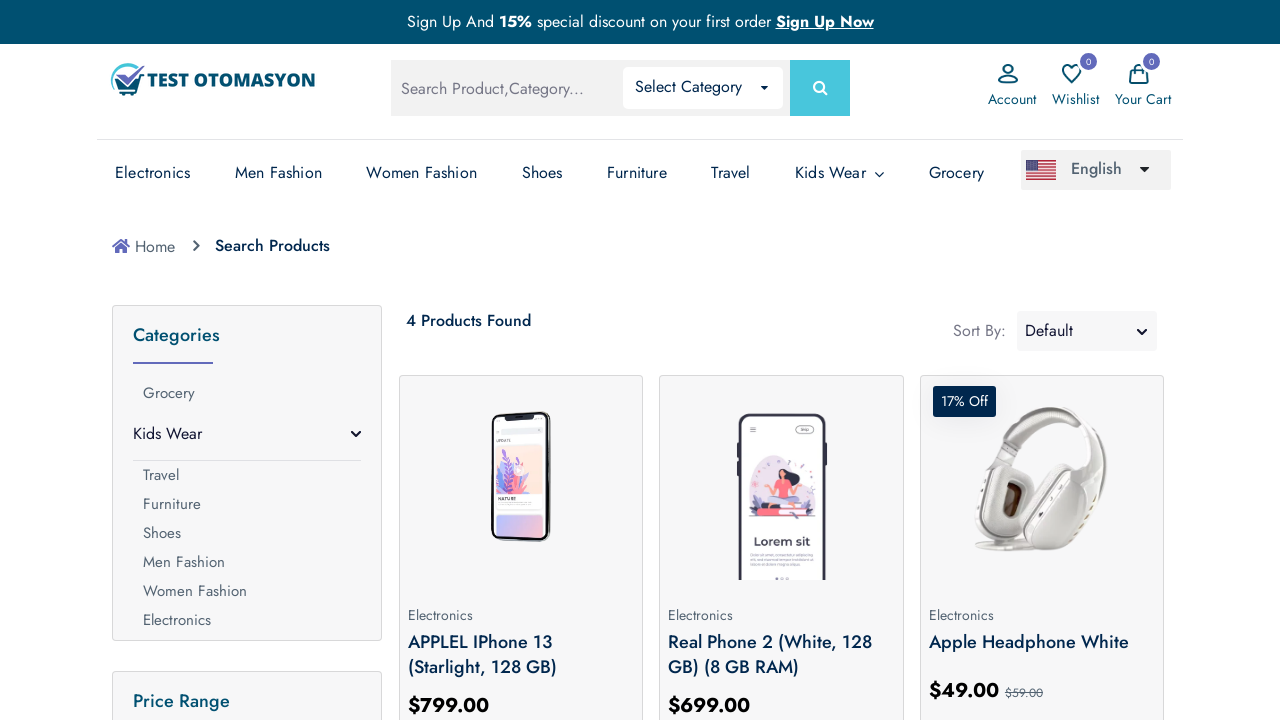

Verified category count: expected 8, actual 8
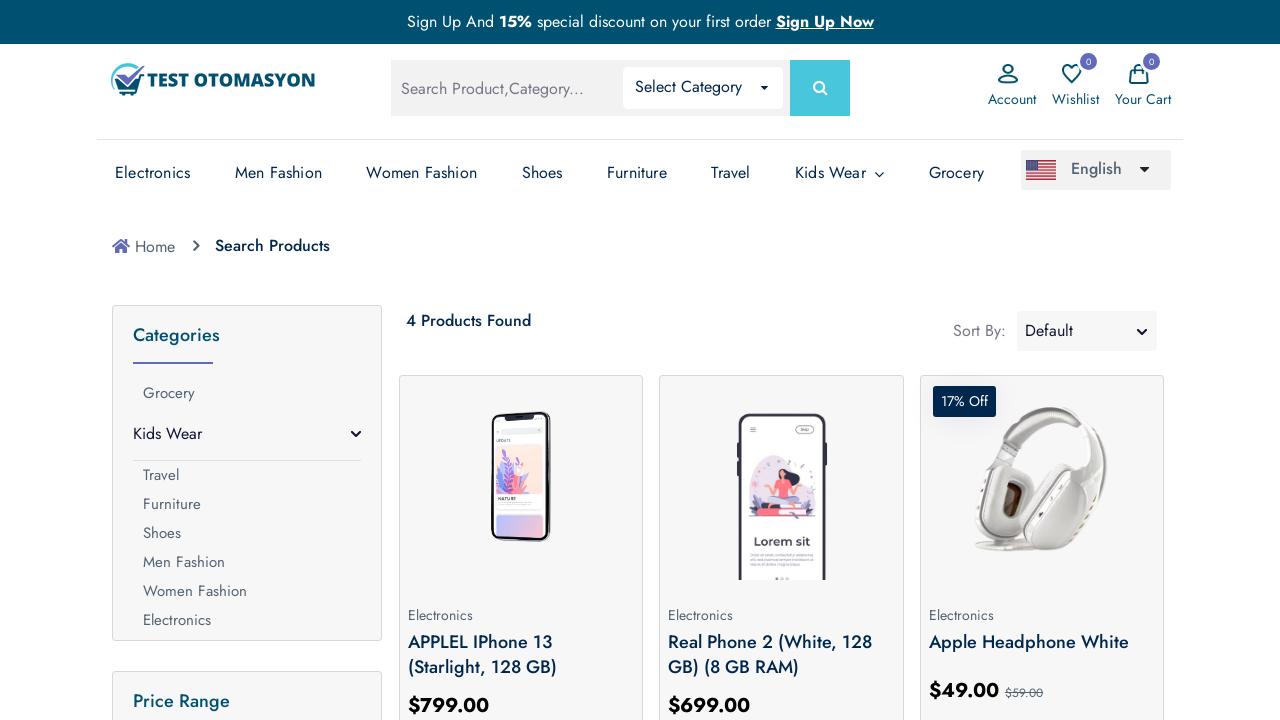

Extracted all category names: ['\n            \n              Grocery\n            \n        ', '\n                                 Girls \n                                 Boys \n                             ', '\n            \n              Travel\n            \n        ', '\n            \n              Furniture\n            \n        ', '\n            \n              Shoes\n            \n        ', '\n            \n              Men Fashion\n            \n        ', '\n            \n              Women Fashion\n            \n        ', '\n            \n              Electronics\n            \n        ']
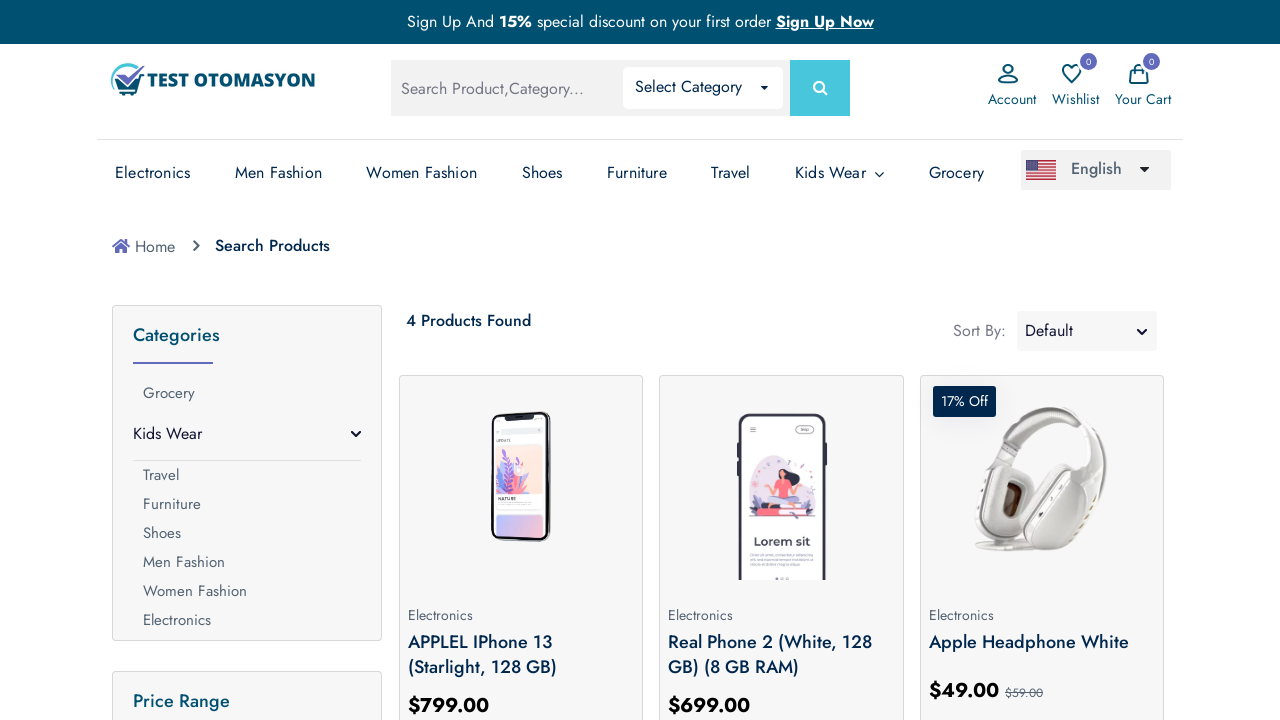

Verified 'Travel' category exists: True
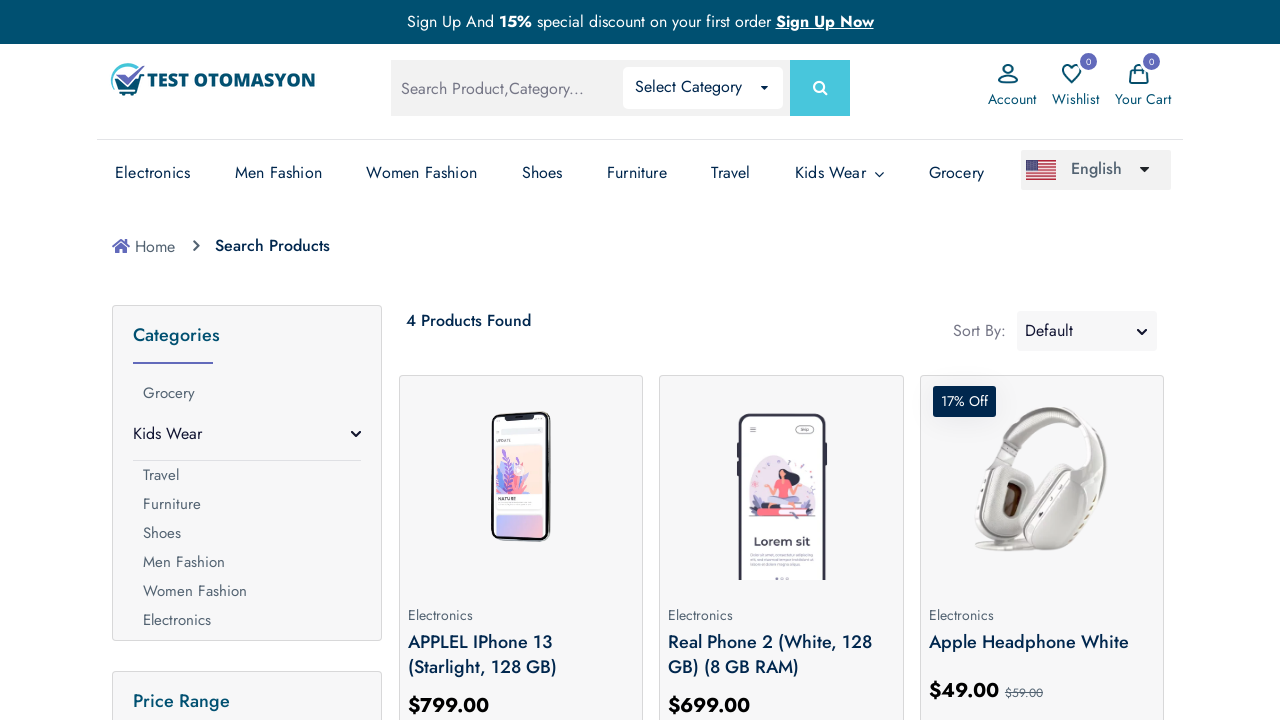

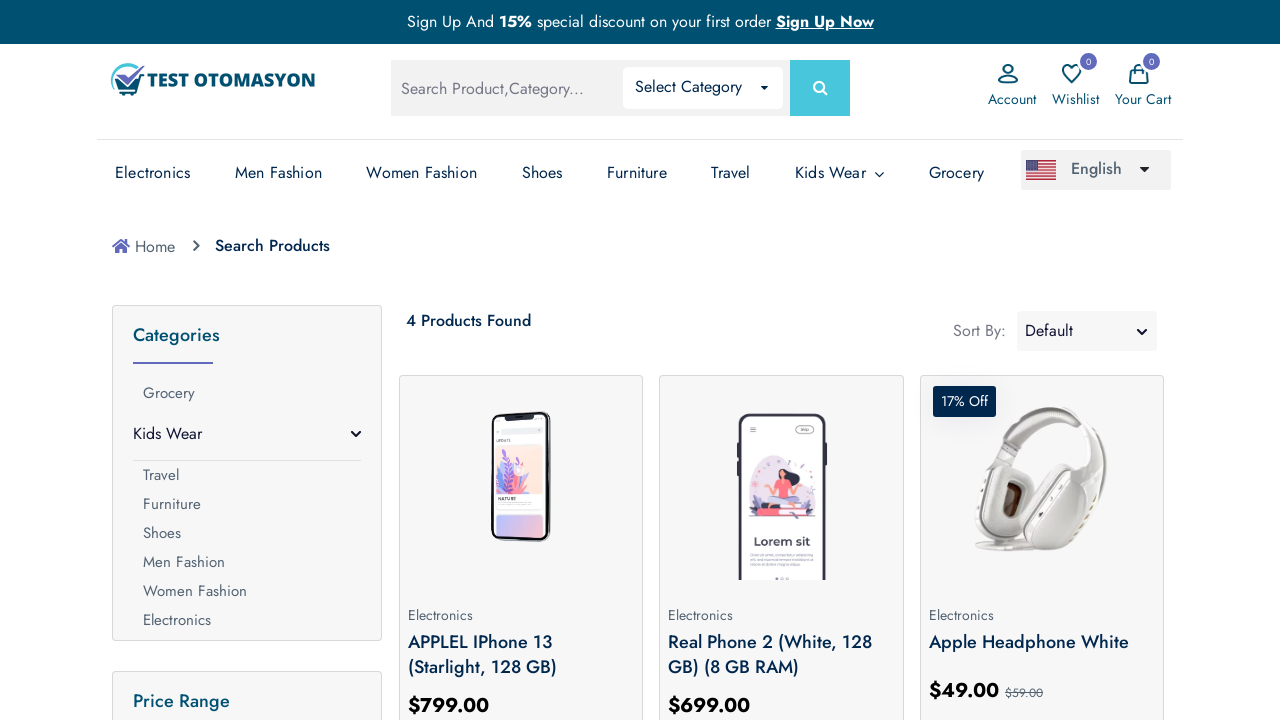